Tests drag and drop functionality by dragging an element from source to target location using click-and-hold, move, and release actions

Starting URL: https://jqueryui.com/resources/demos/droppable/default.html

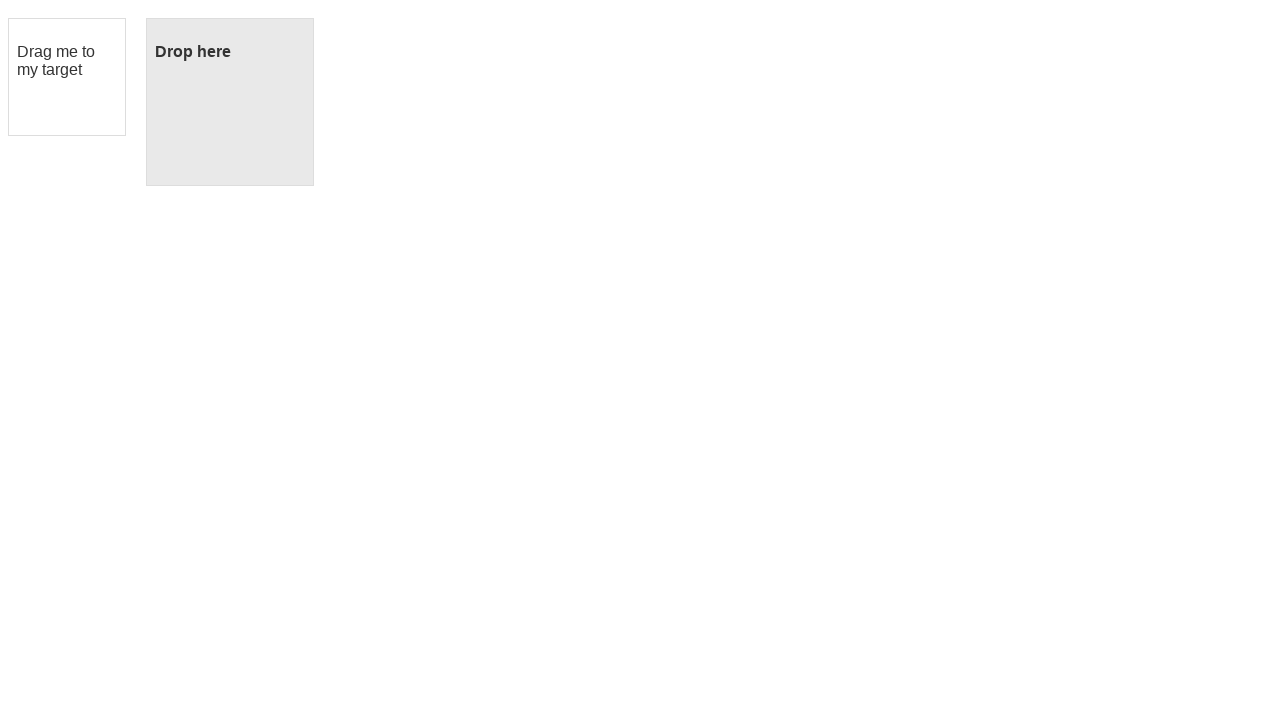

Waited for draggable element to be available
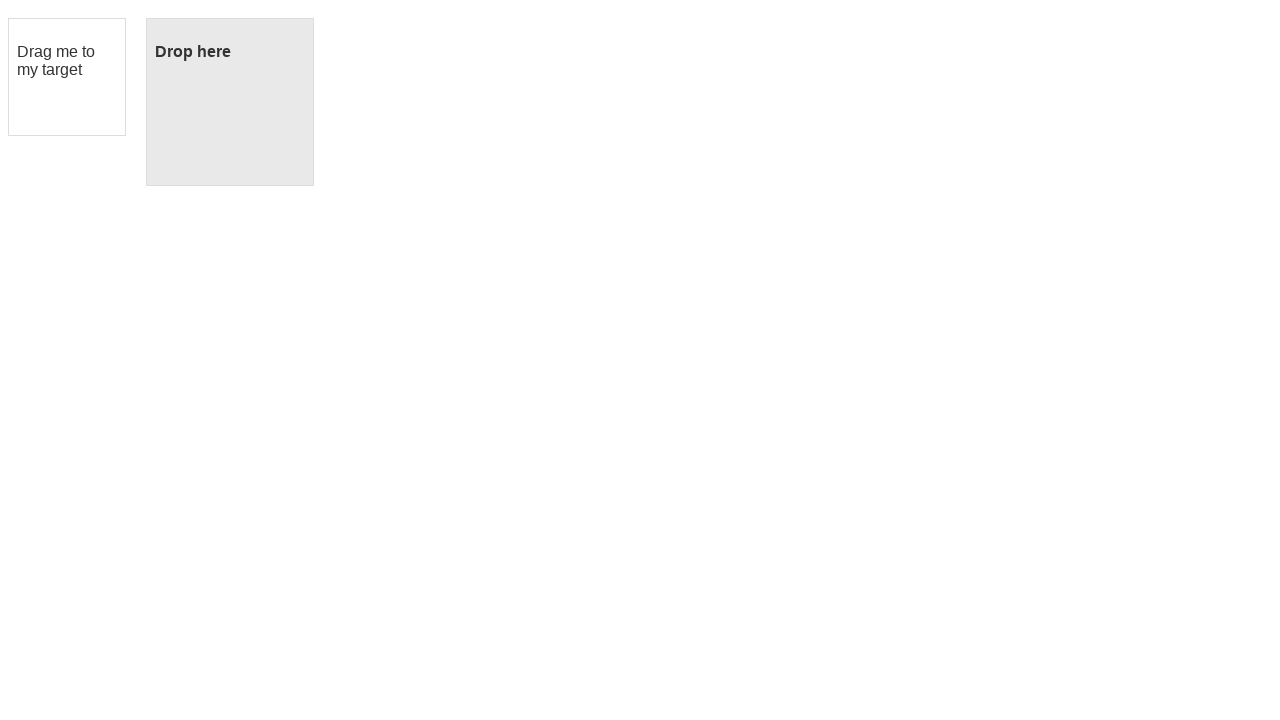

Located draggable source element
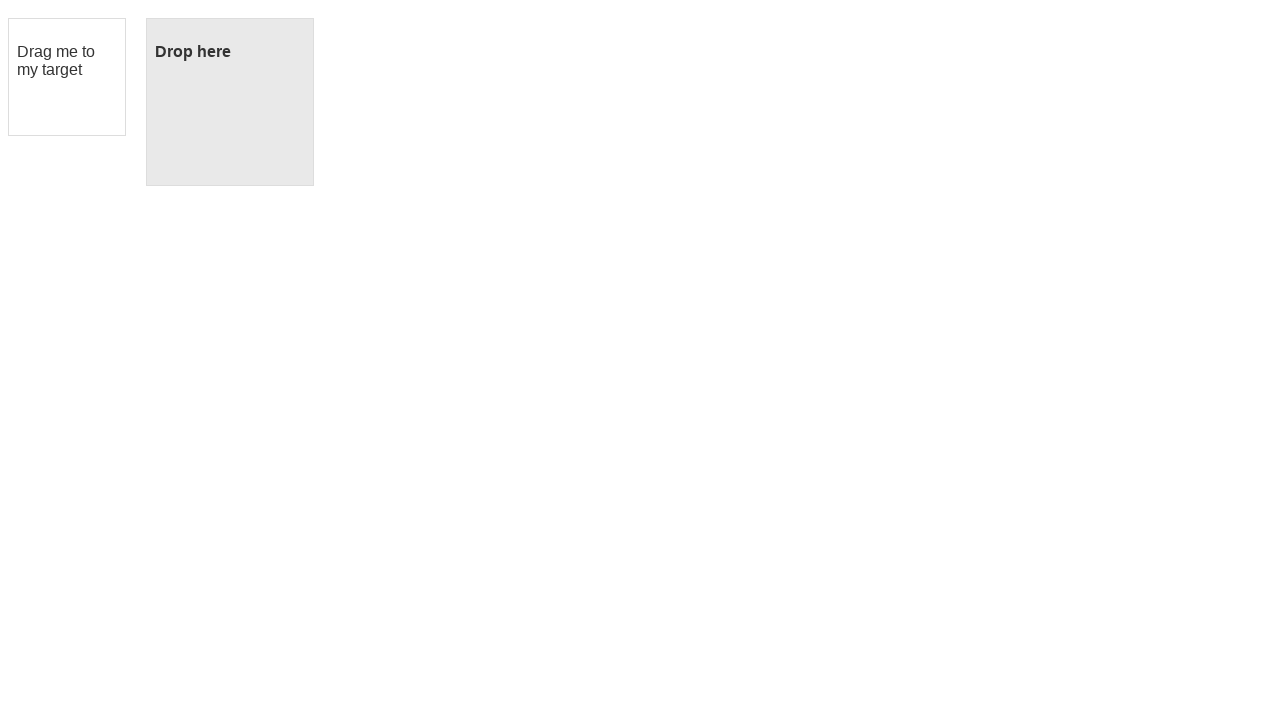

Located droppable target element
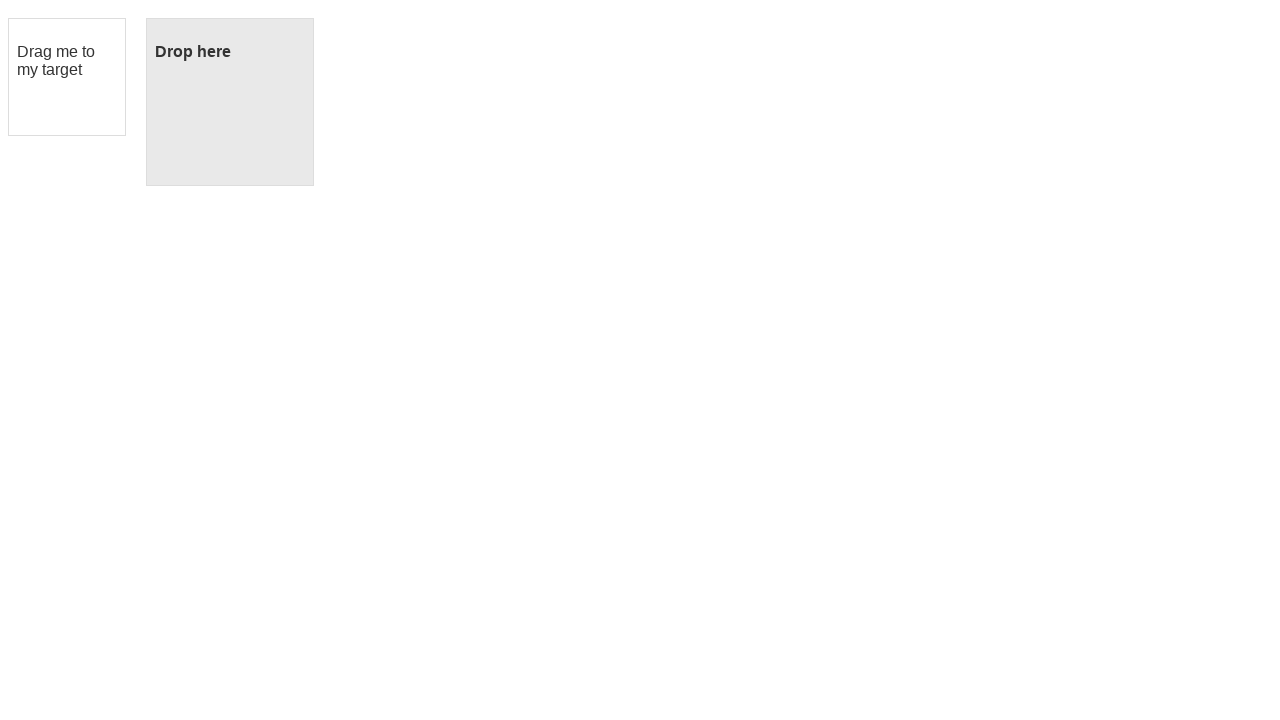

Dragged source element to target location at (230, 102)
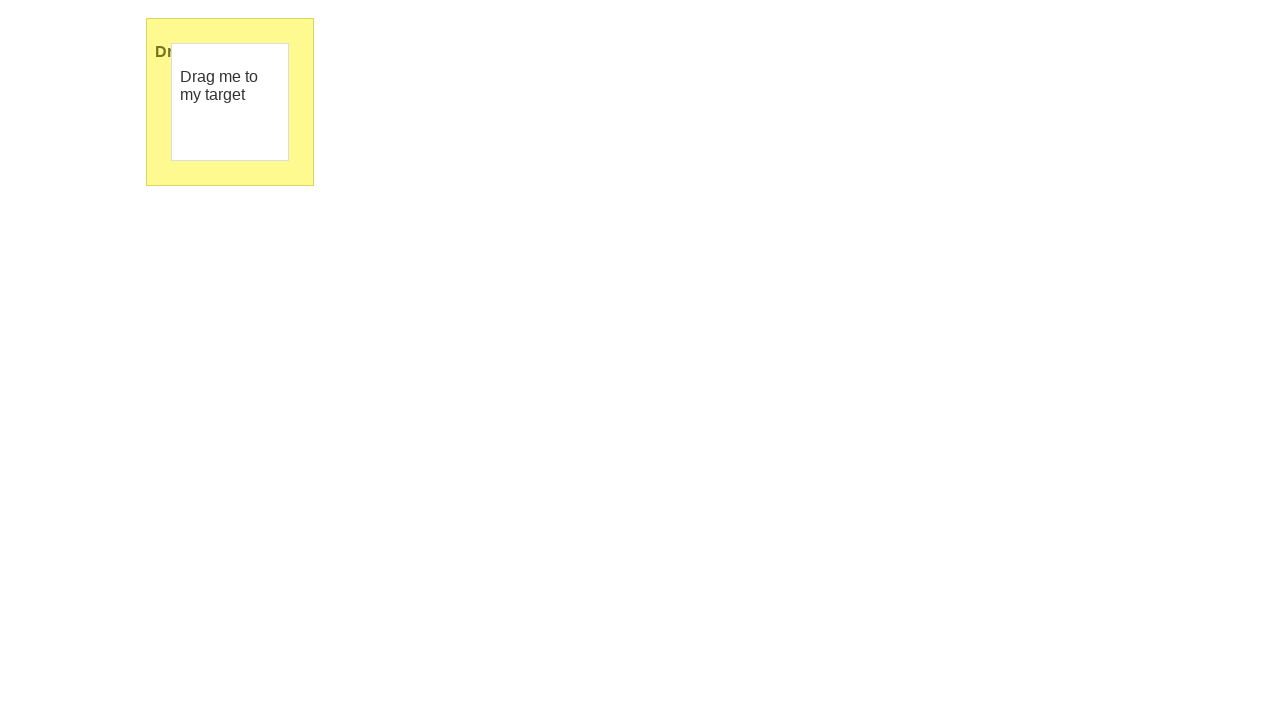

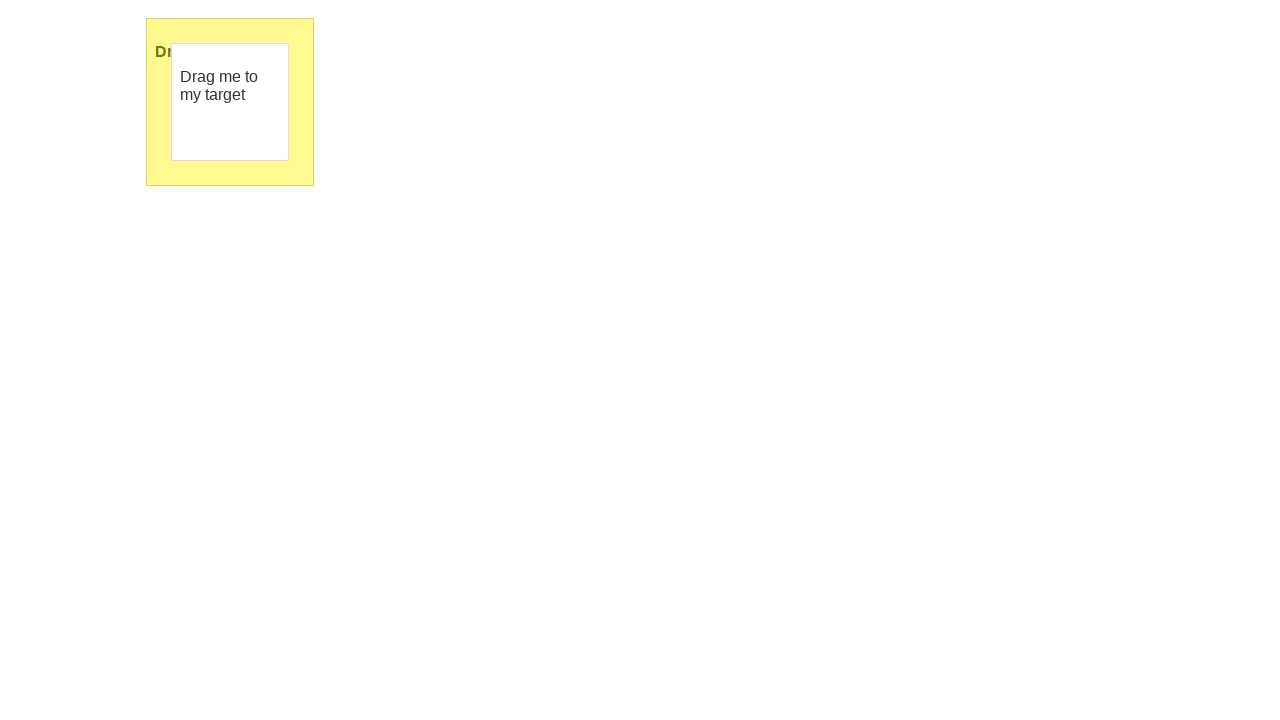